Tests login form with invalid credentials and verifies that an error message is displayed

Starting URL: https://cms.demo.katalon.com/my-account

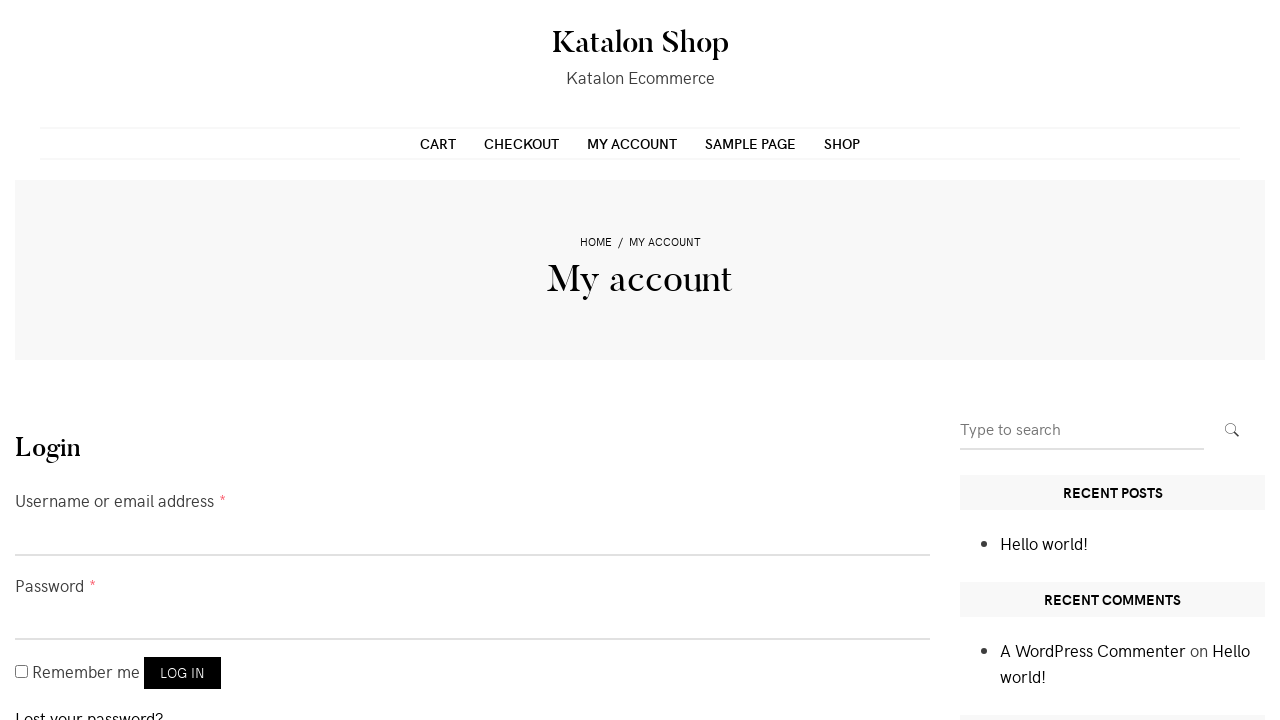

Filled username field with invalid email 'invalidemail@gmail.com' on #username
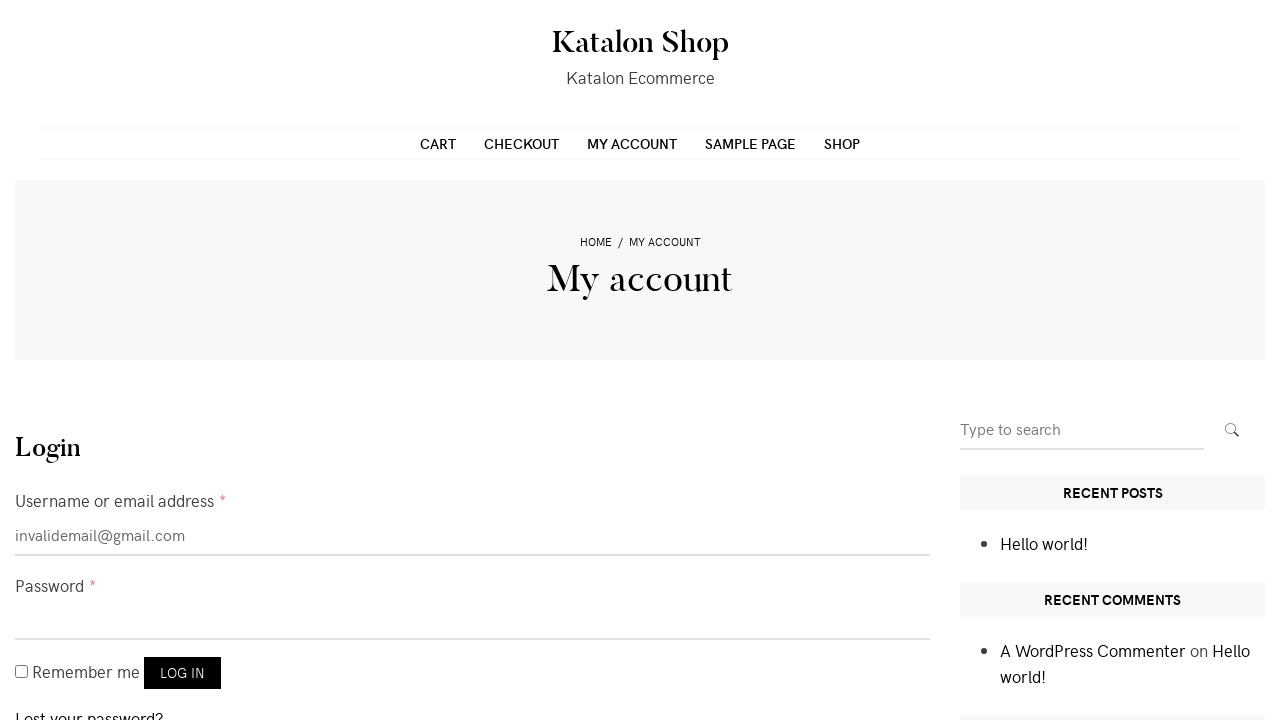

Filled password field with 'invalid123' on #password
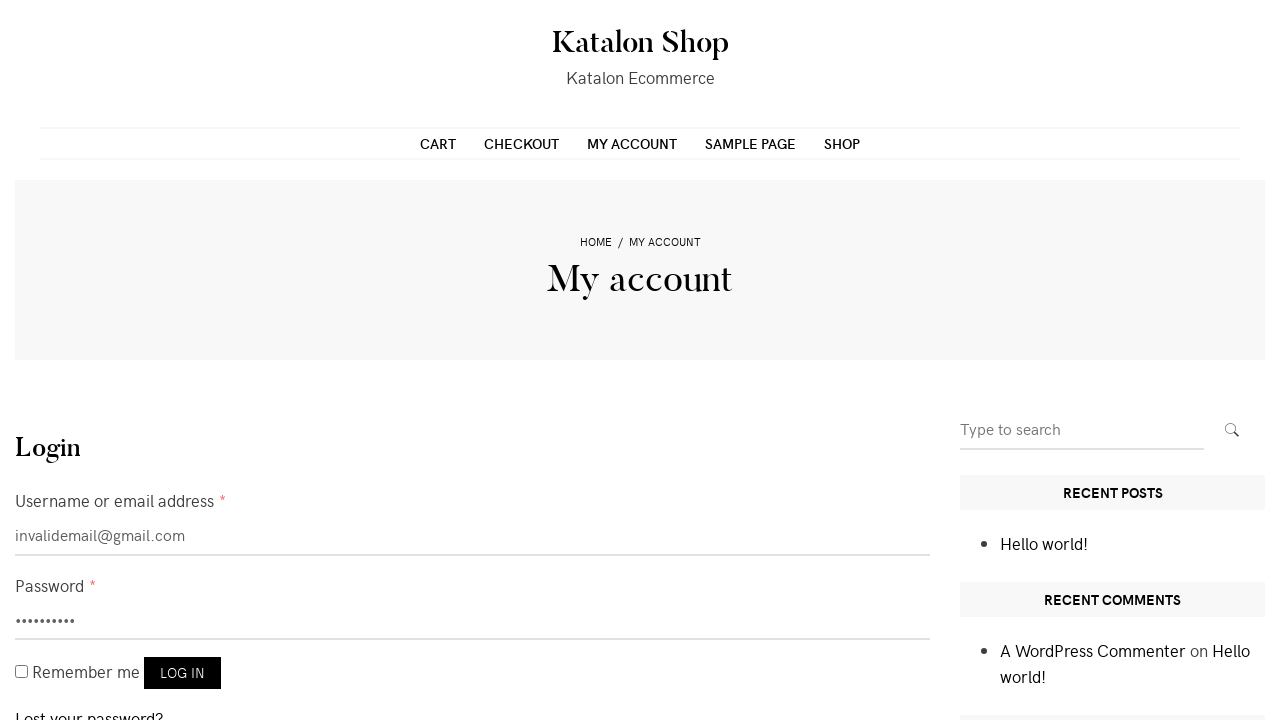

Clicked submit button to attempt login with invalid credentials at (182, 673) on xpath=//button[contains(@type, 'submit')]
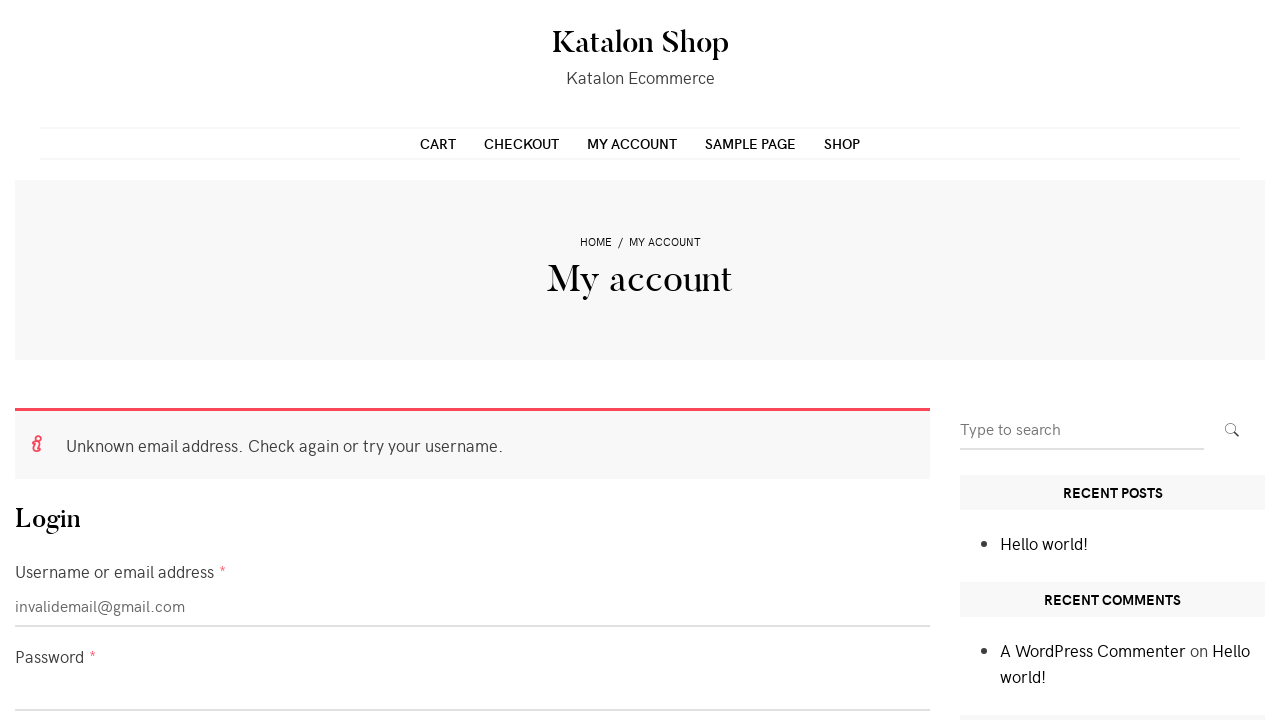

Located alert element with role='alert'
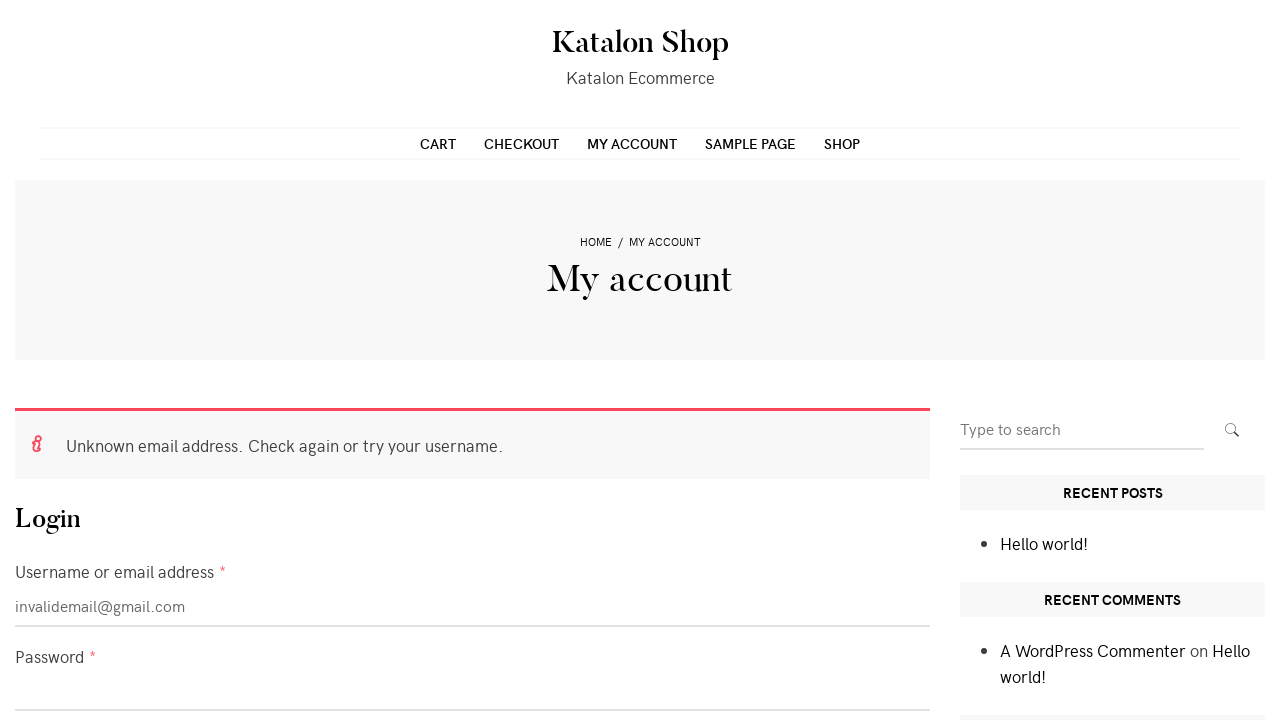

Verified alert element has role attribute set to 'alert'
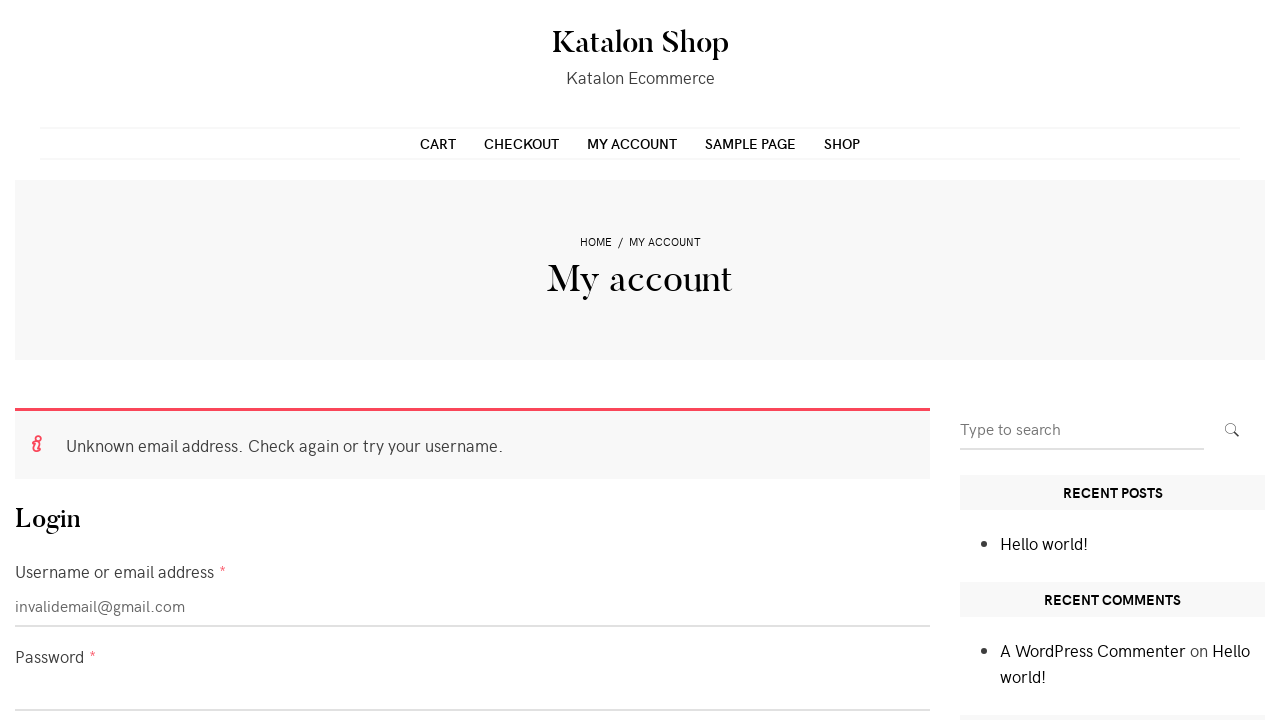

Verified page URL still contains '/my-account'
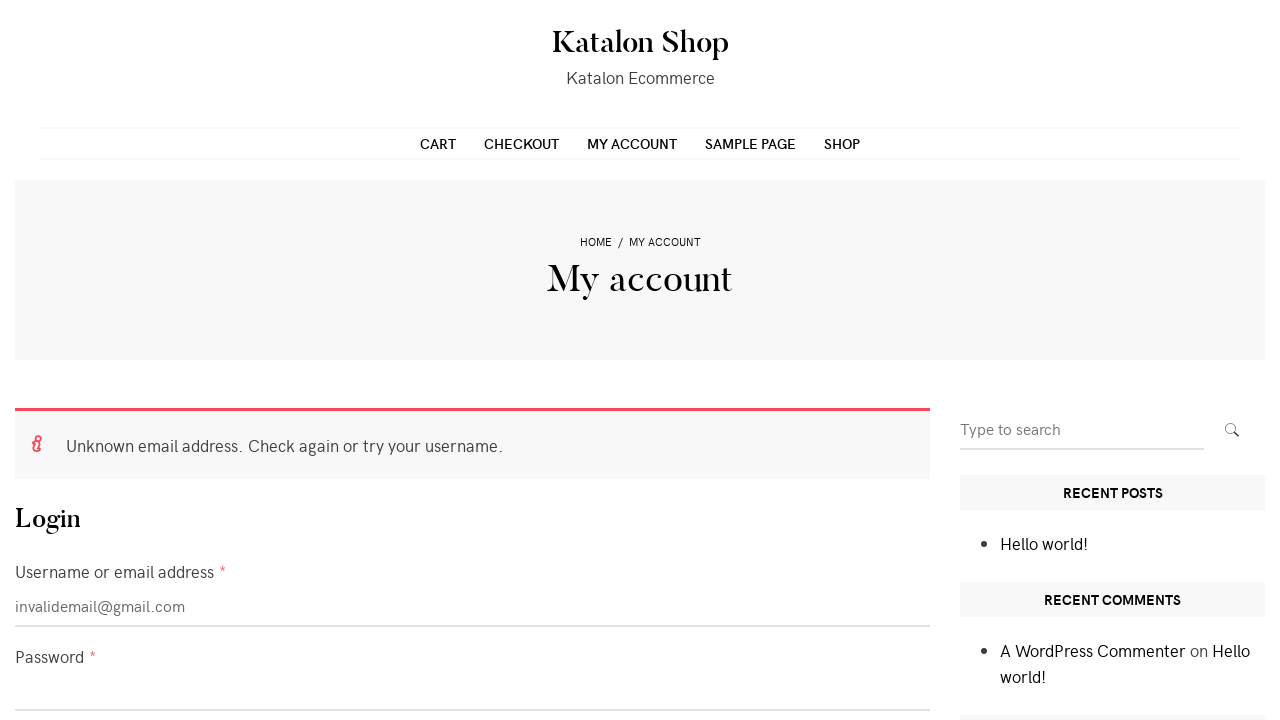

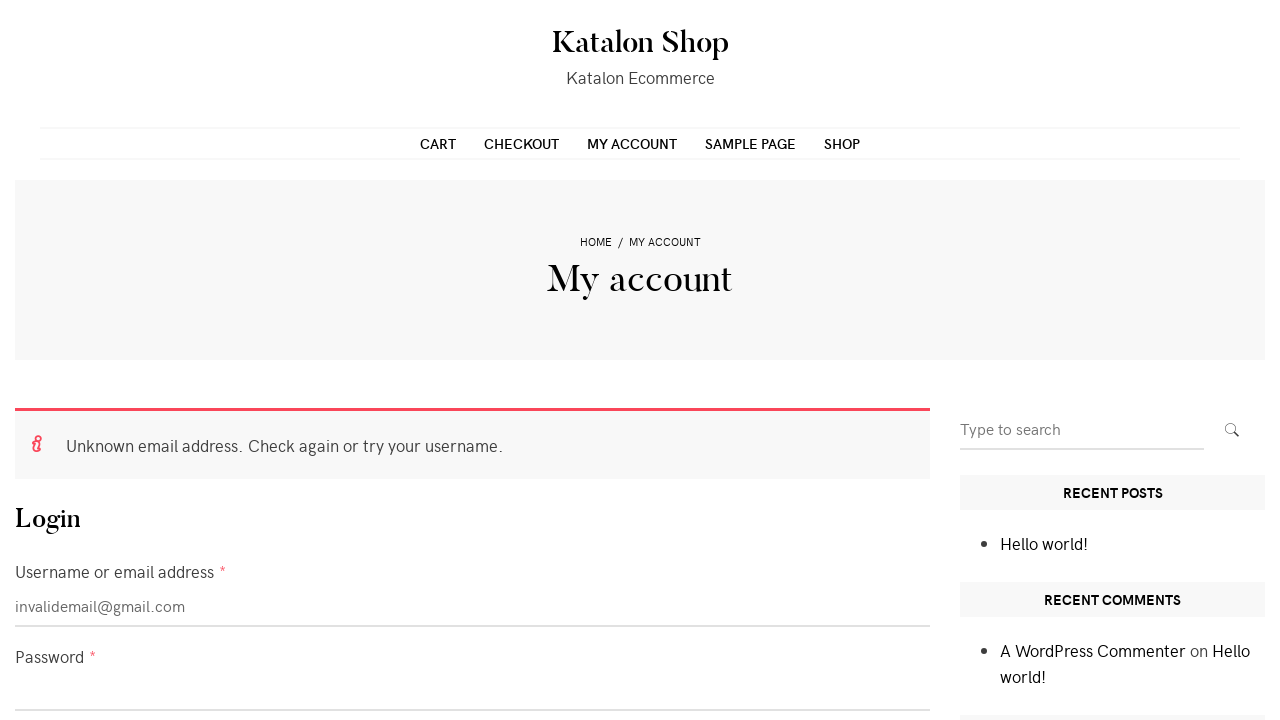